Tests window handle functionality by clicking a link that opens a new window, verifying titles of both windows, and switching between them multiple times.

Starting URL: https://the-internet.herokuapp.com/windows

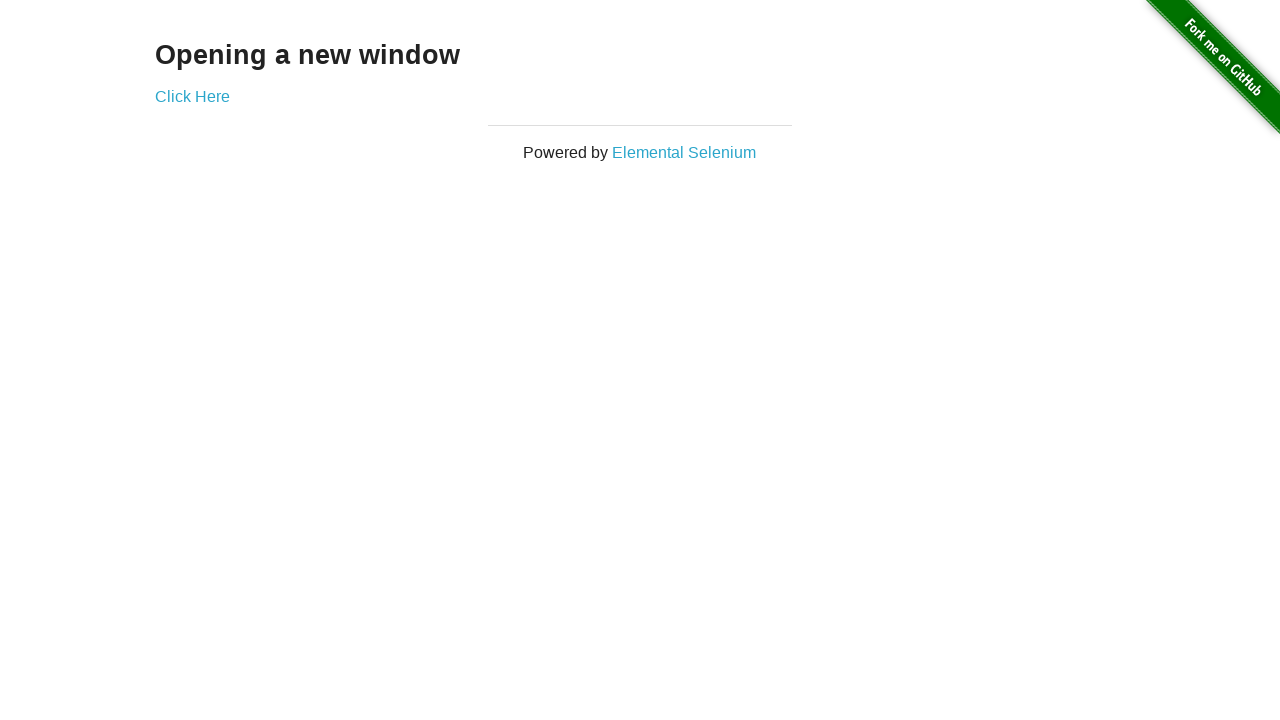

Retrieved heading text from first page
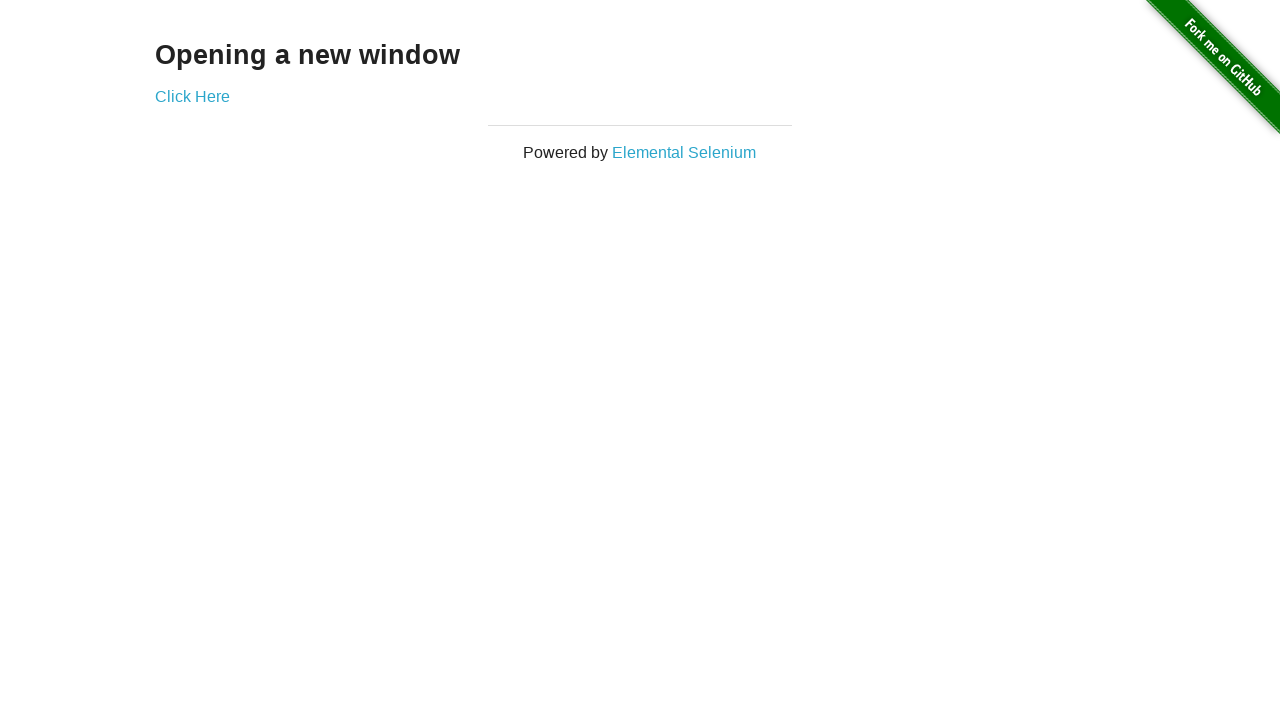

Verified heading text is 'Opening a new window'
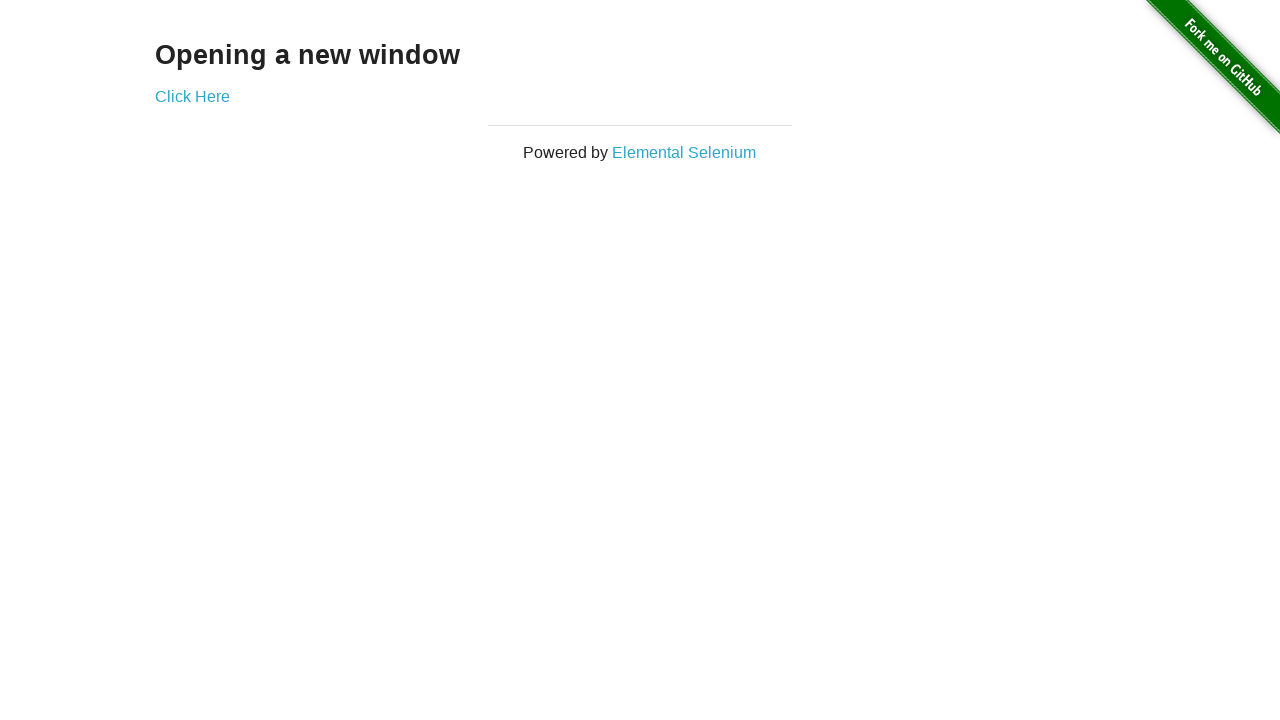

Verified first page title is 'The Internet'
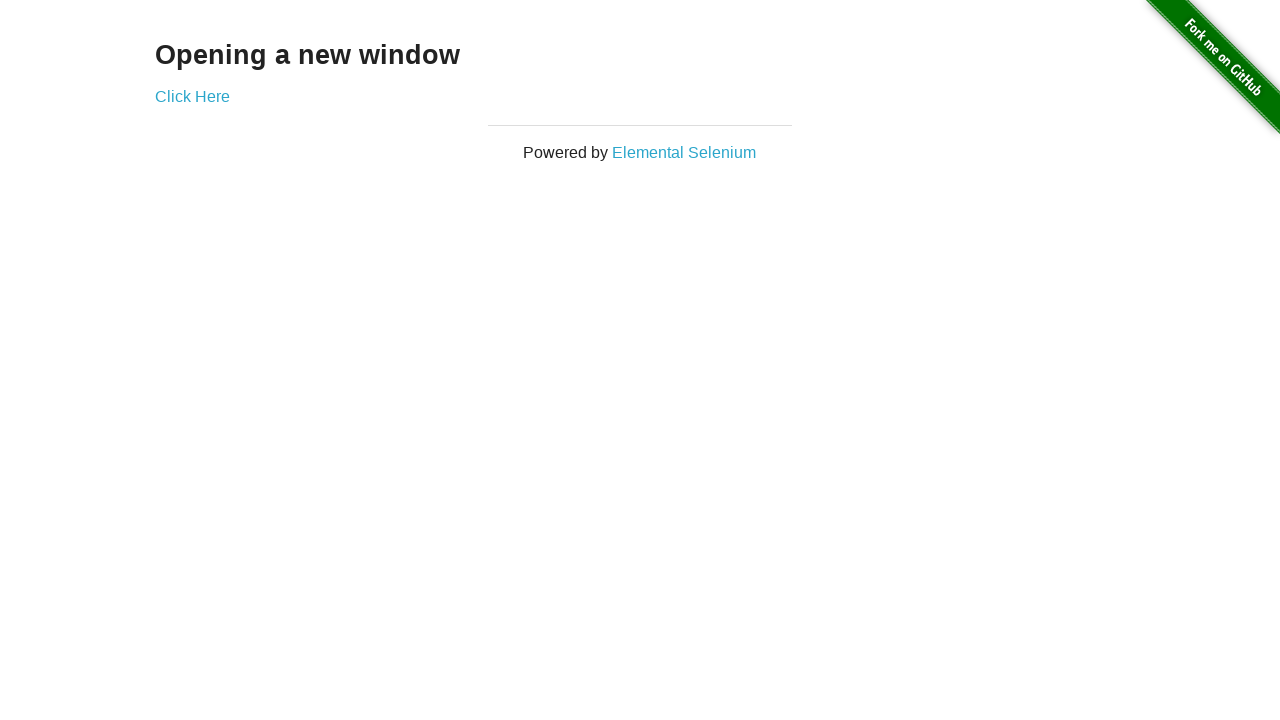

Clicked 'Click Here' link to open new window at (192, 96) on text=Click Here
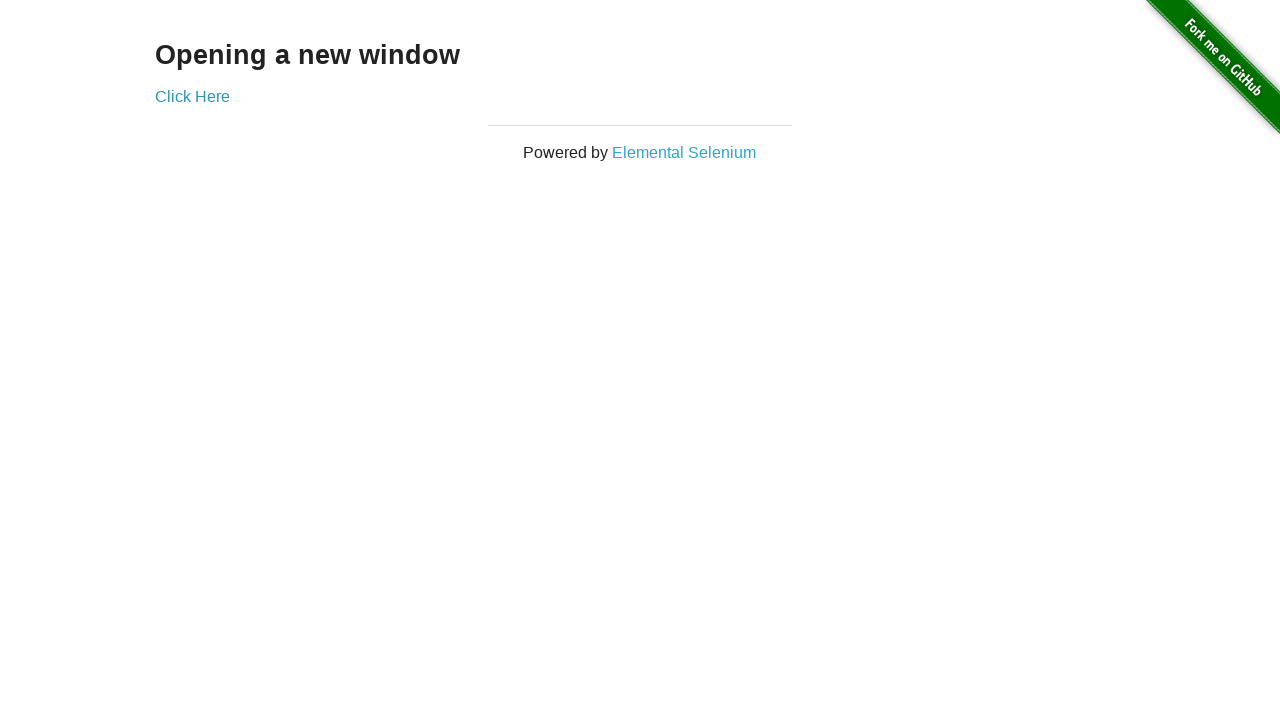

New window loaded and page object obtained
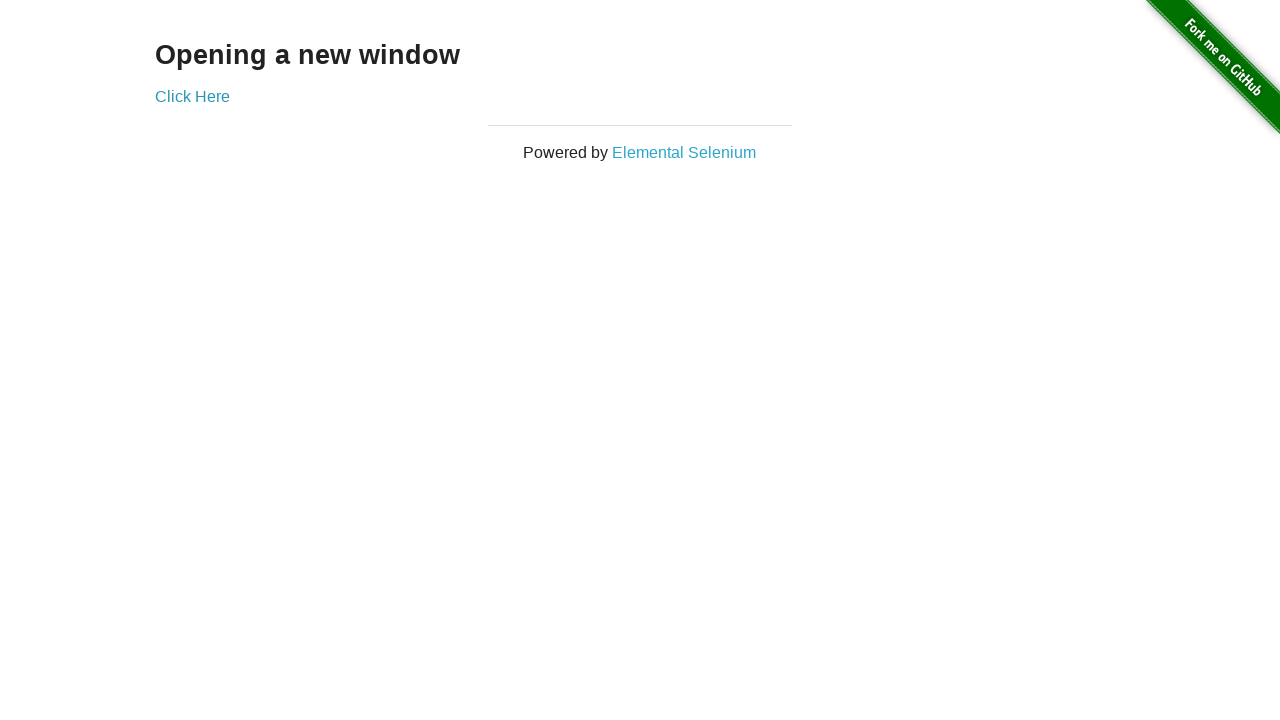

Verified new window title is 'New Window'
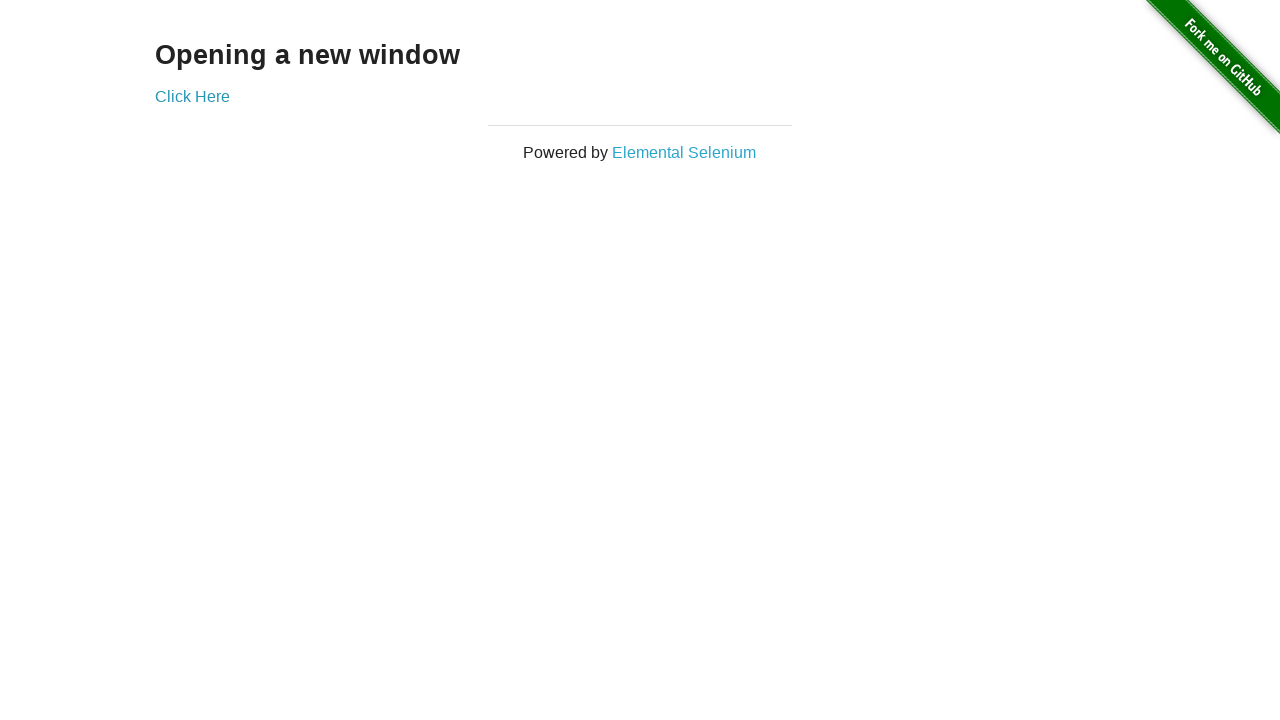

Switched back to first window
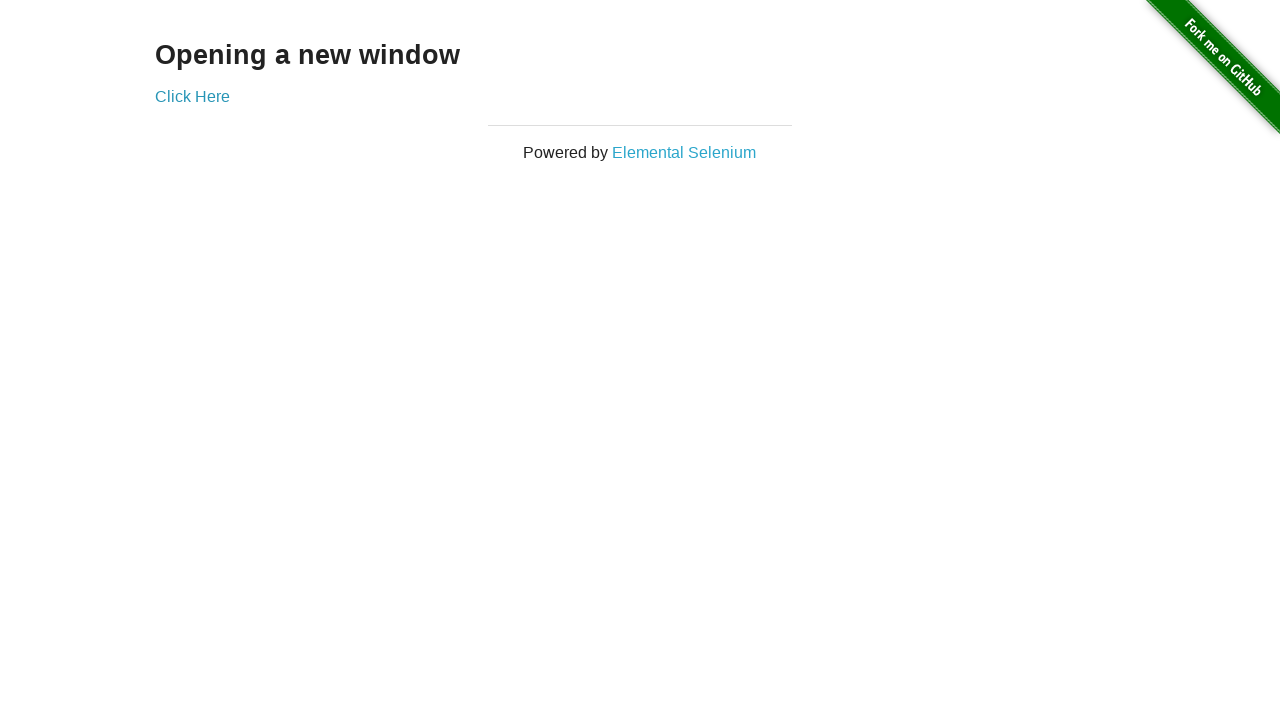

Verified first window title is 'The Internet'
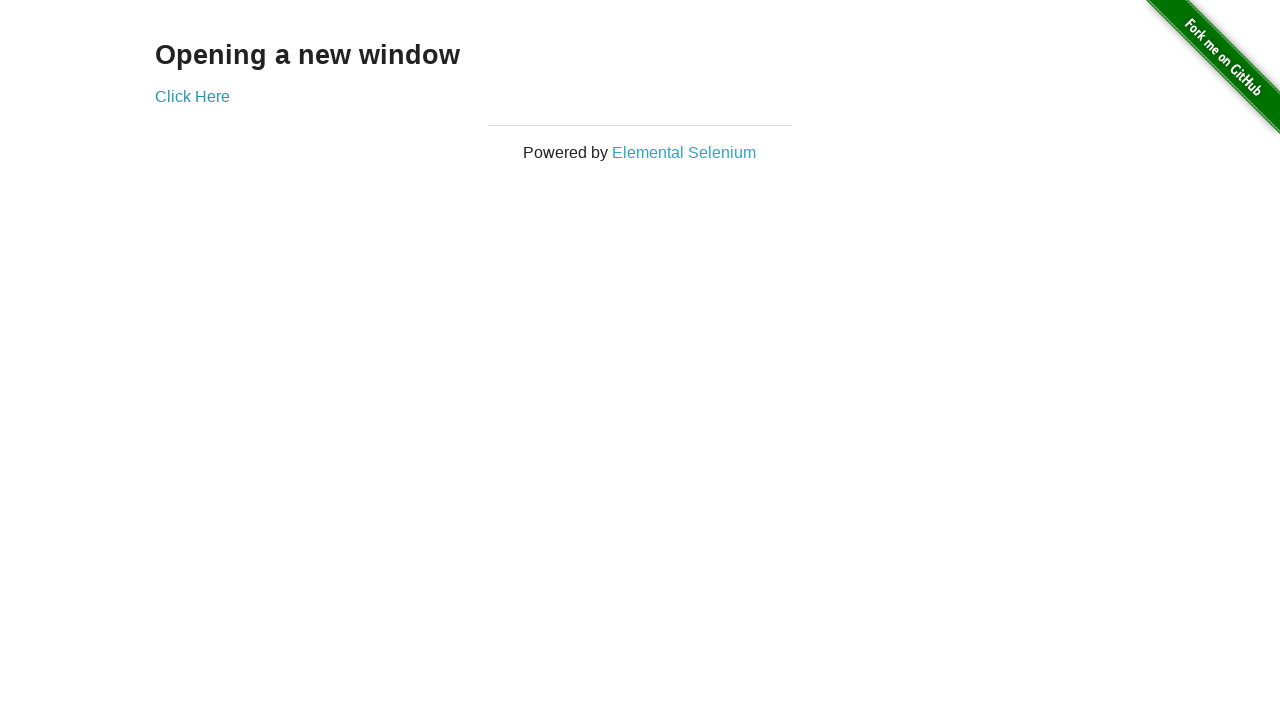

Switched to second window
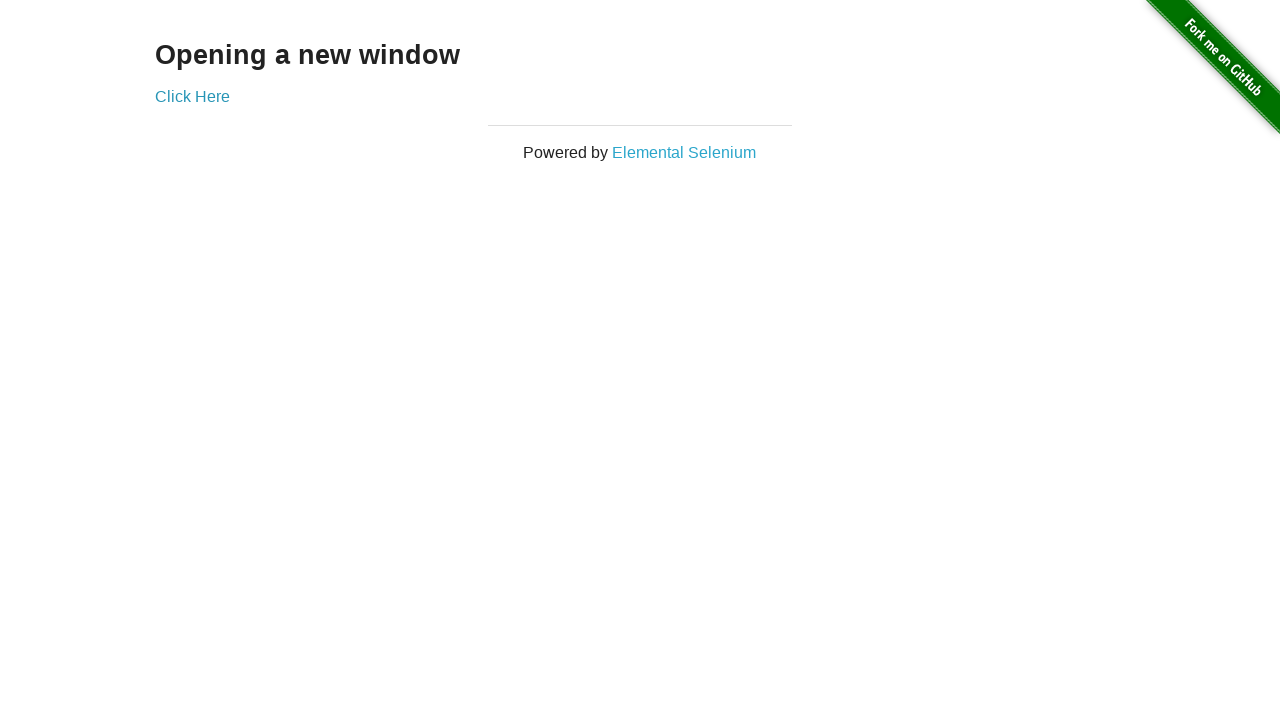

Switched back to first window again
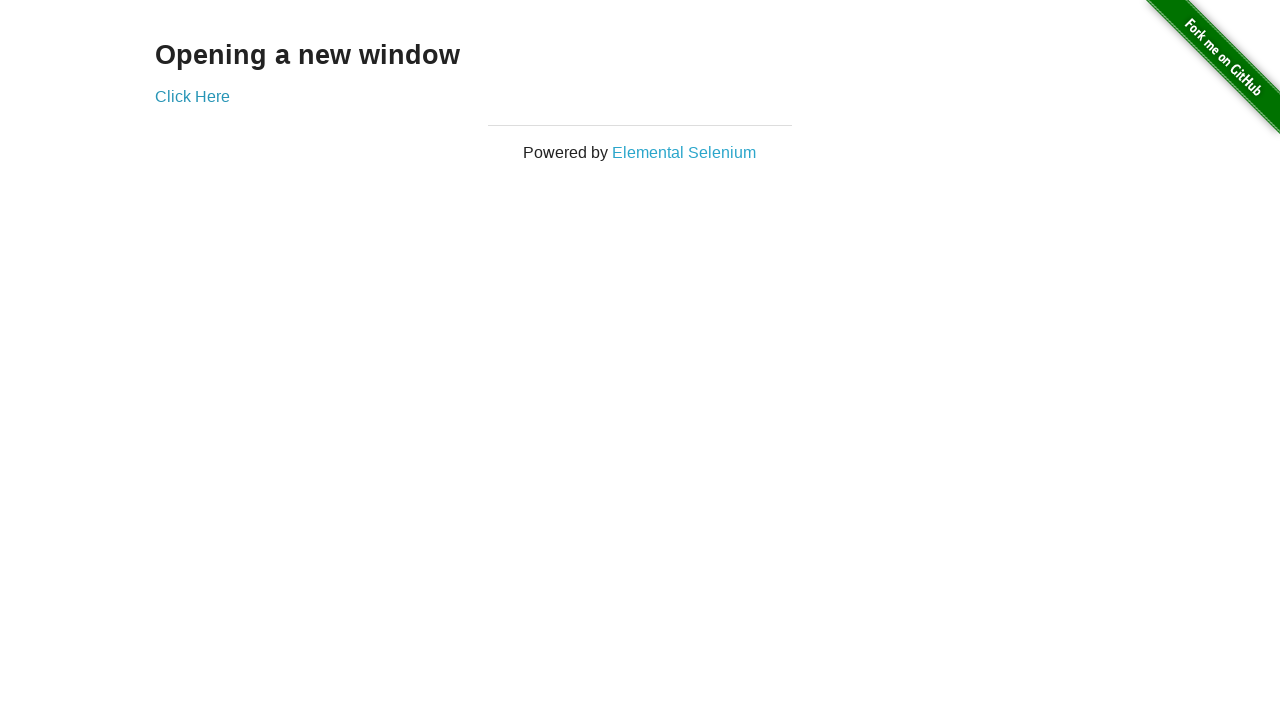

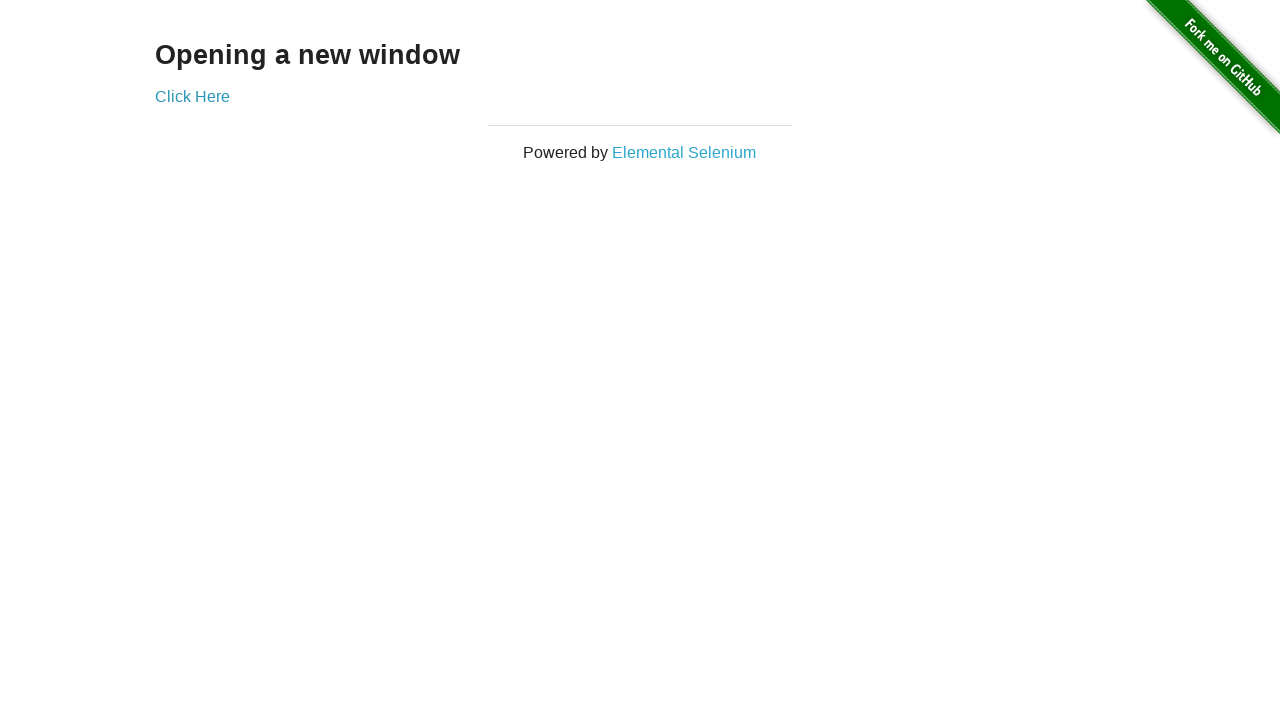